Tests JavaScript execution for scrolling operations - scrolls to bottom, back to top, and then to a specific element on the page

Starting URL: https://rahulshettyacademy.com/AutomationPractice/

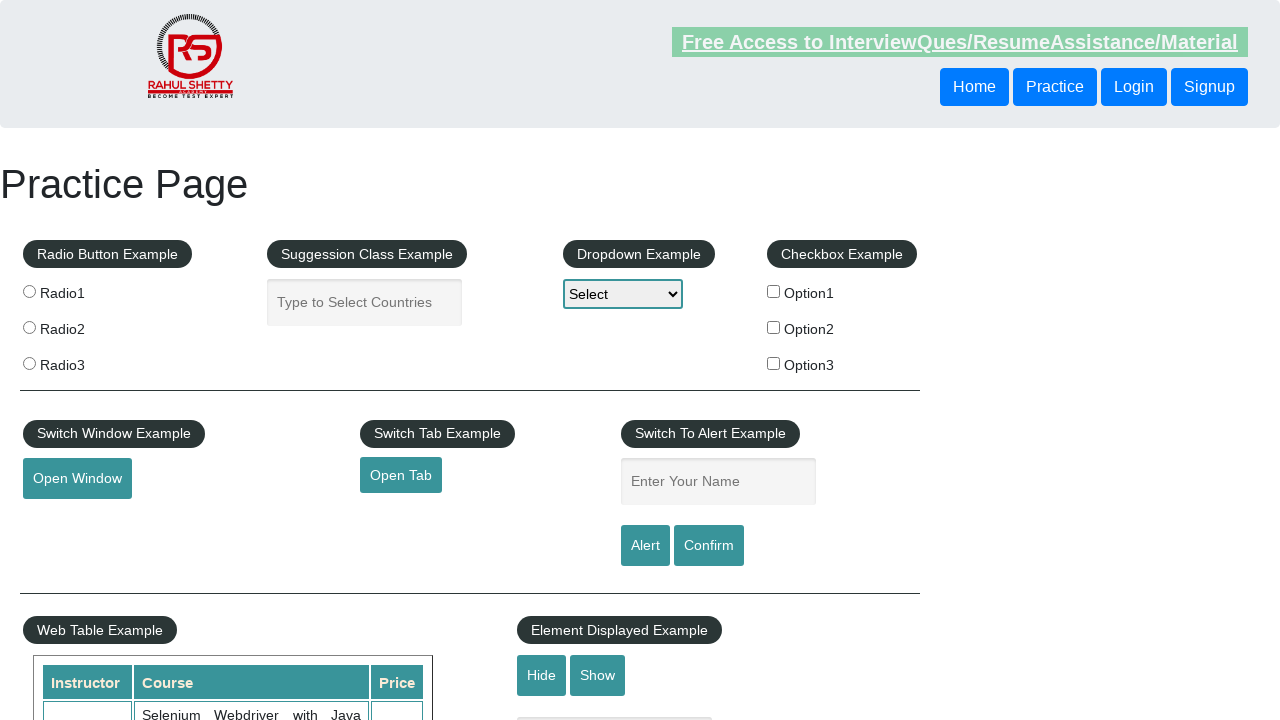

Executed JavaScript to scroll to bottom of page
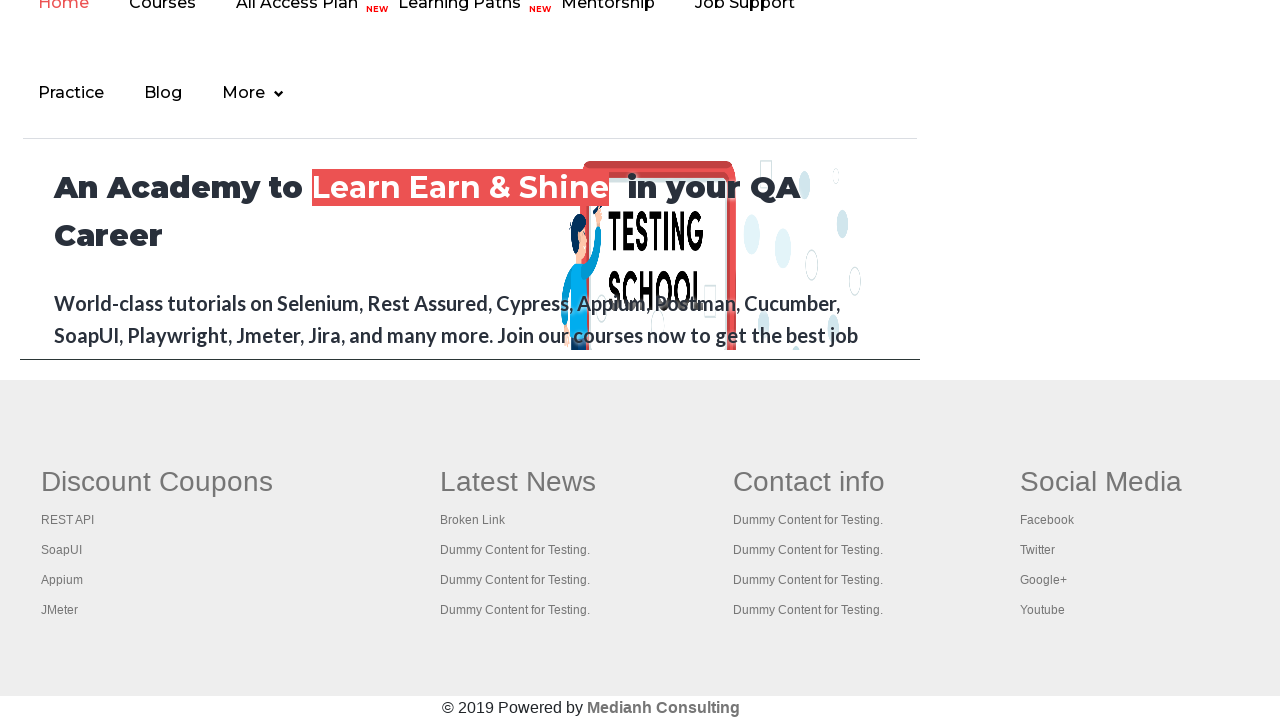

Waited 2 seconds for scroll animation to complete
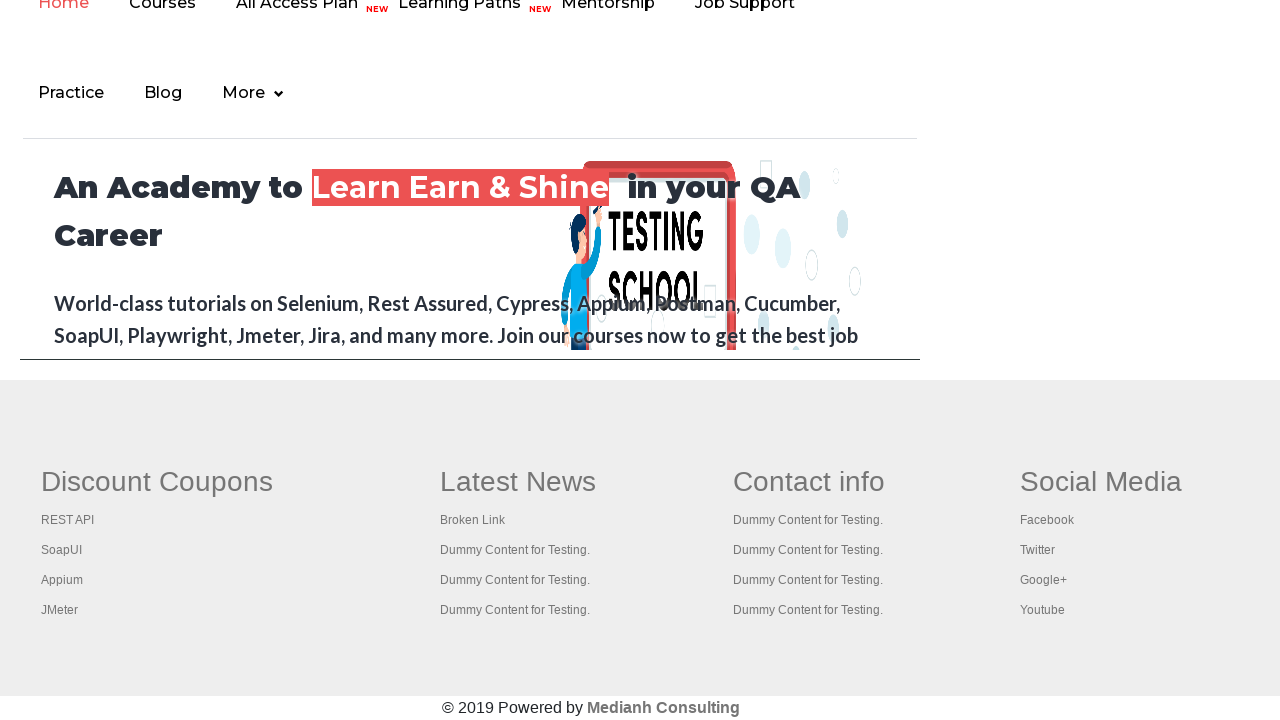

Executed JavaScript to scroll back to top of page
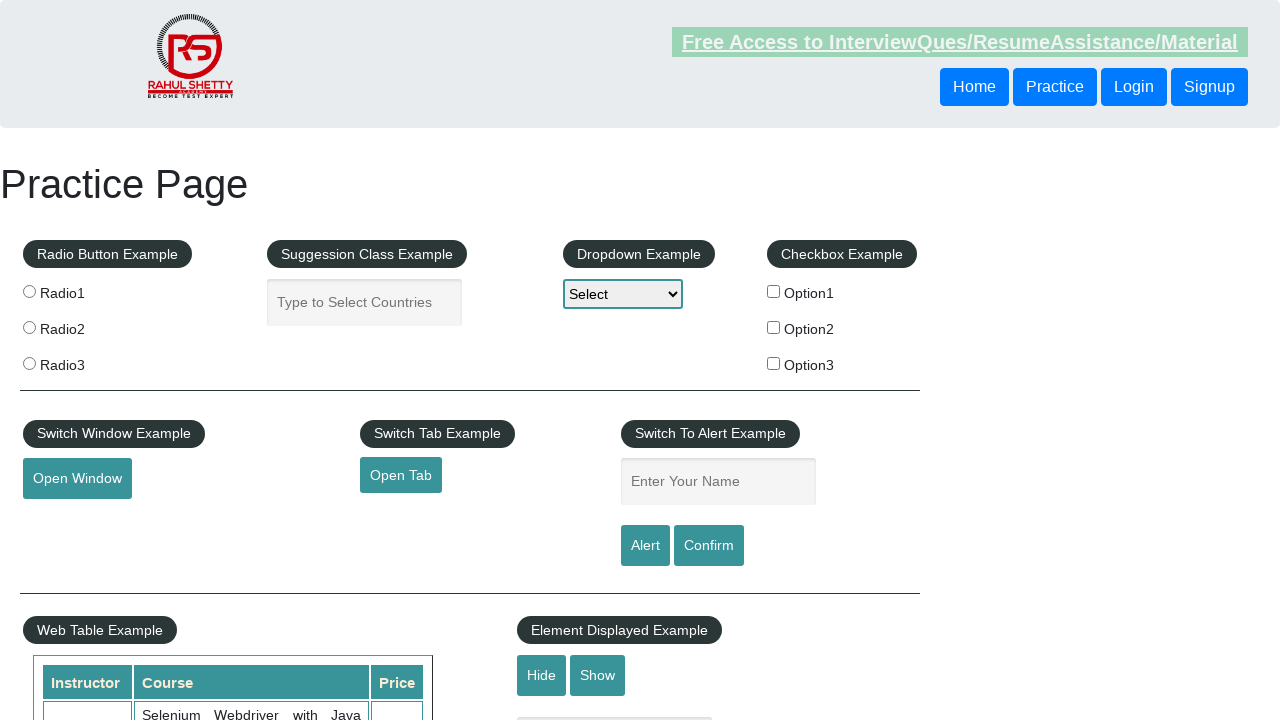

Waited 2 seconds for scroll animation to complete
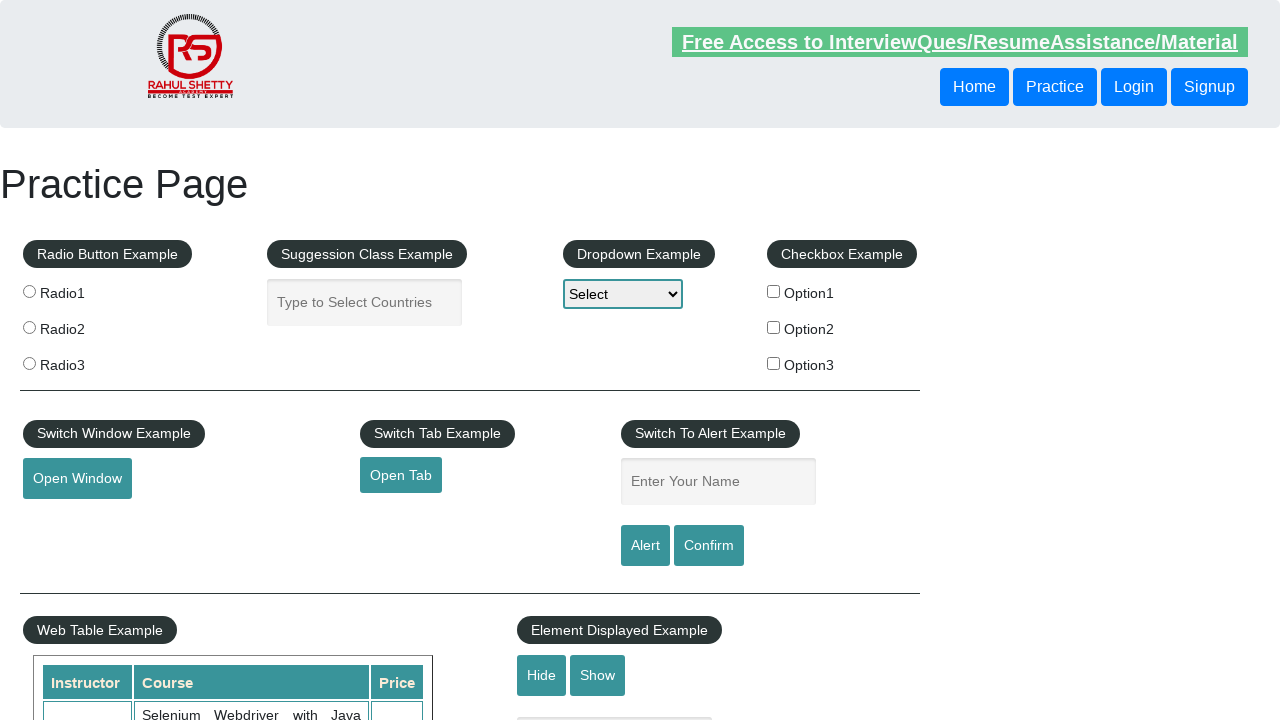

Scrolled to mousehover button element into view
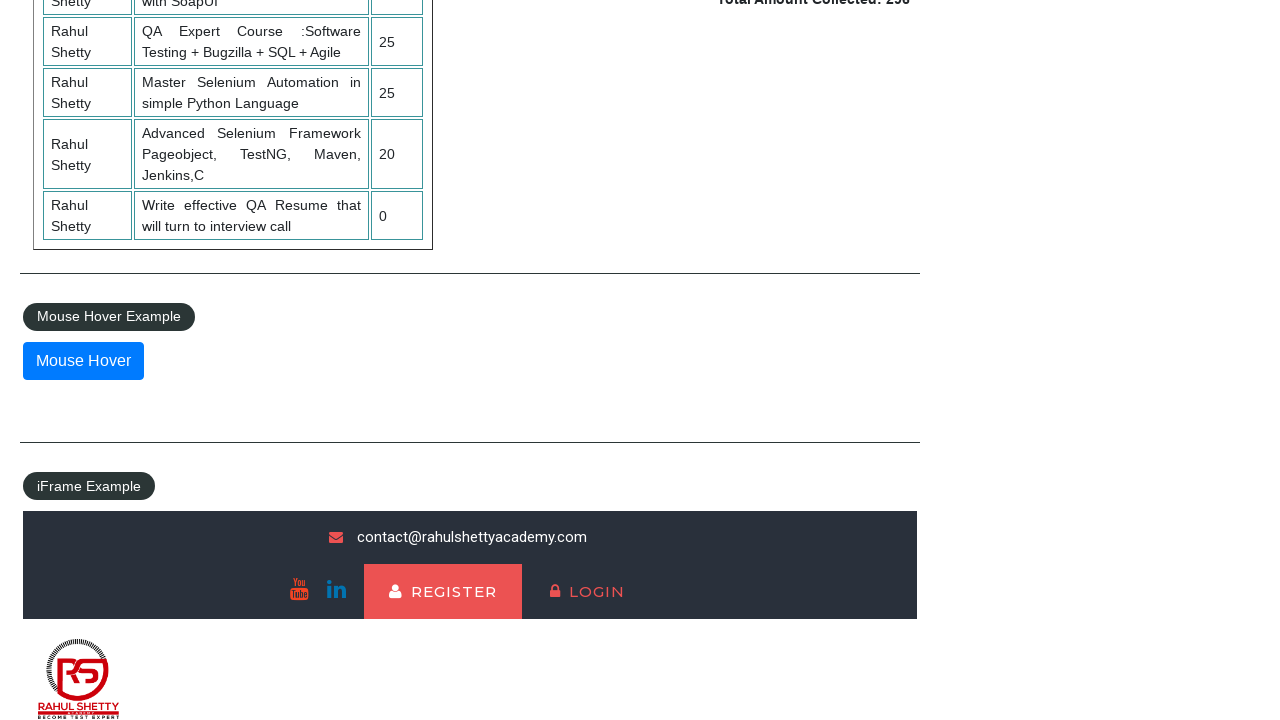

Waited 2 seconds for final scroll animation to complete
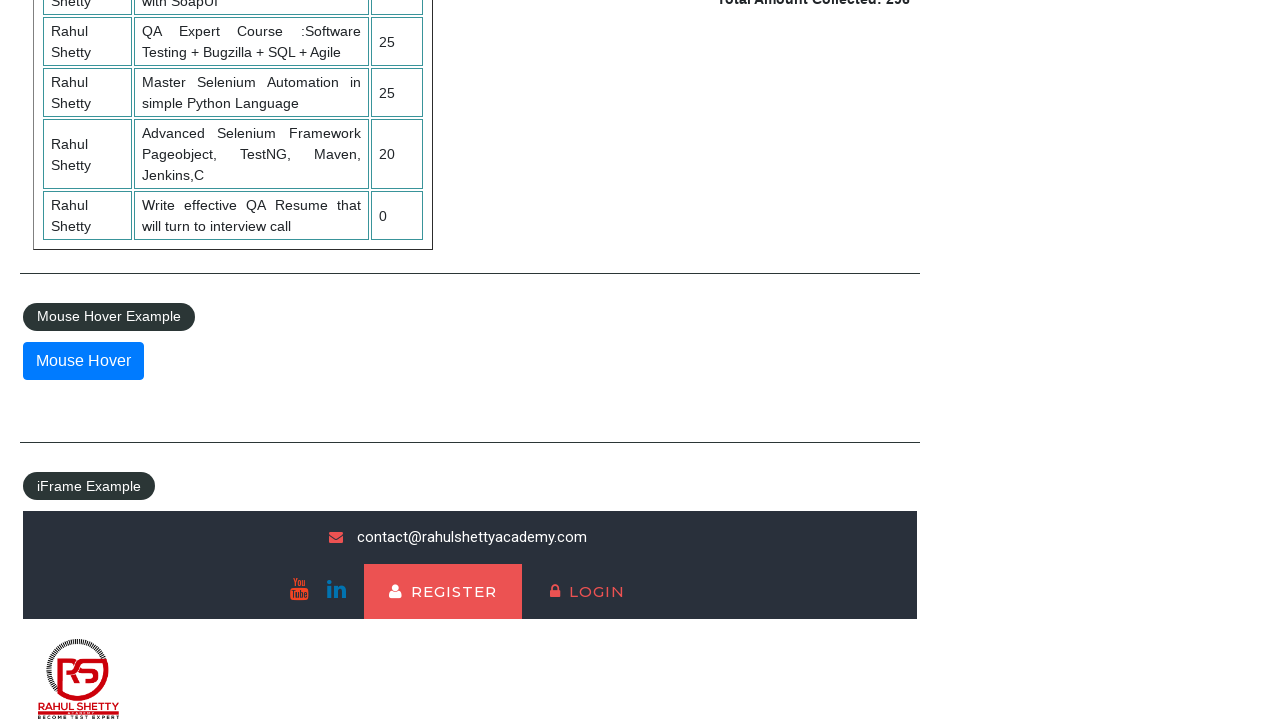

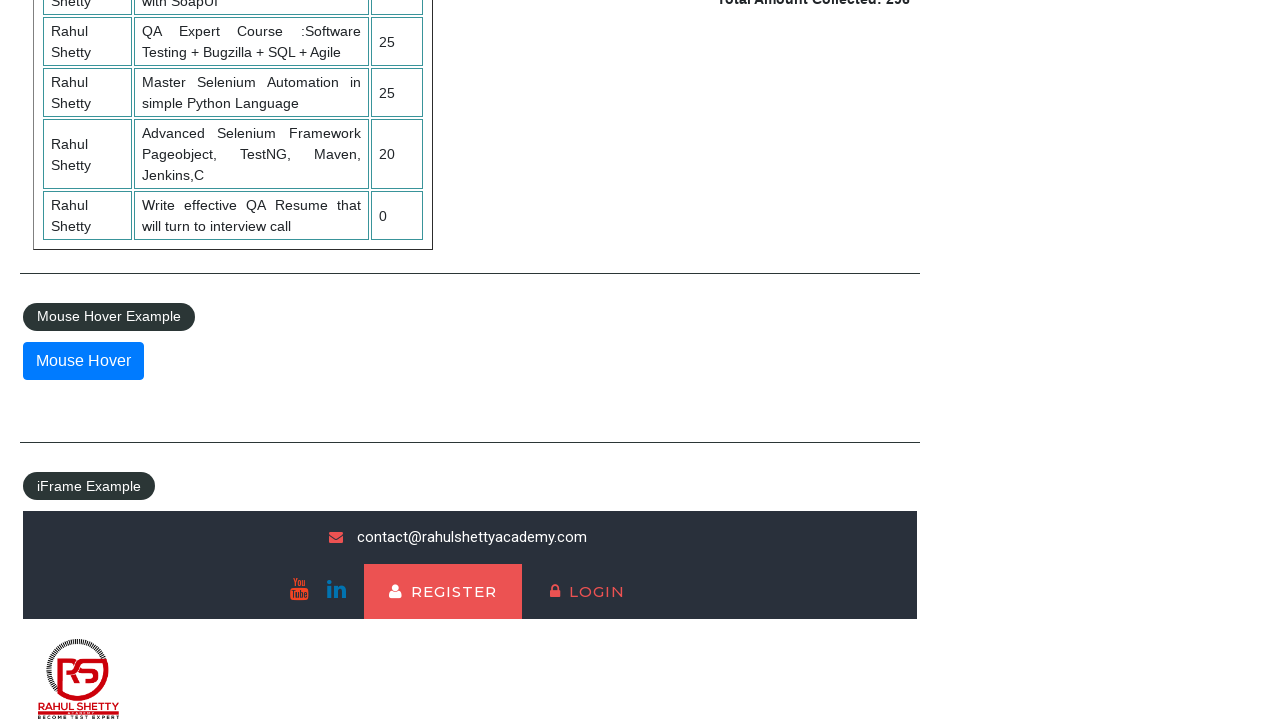